Tests window handling by clicking a link that opens a new window, switching to that window, closing it, and returning to the original window

Starting URL: http://www.testdiary.com/training/selenium/selenium-test-page/

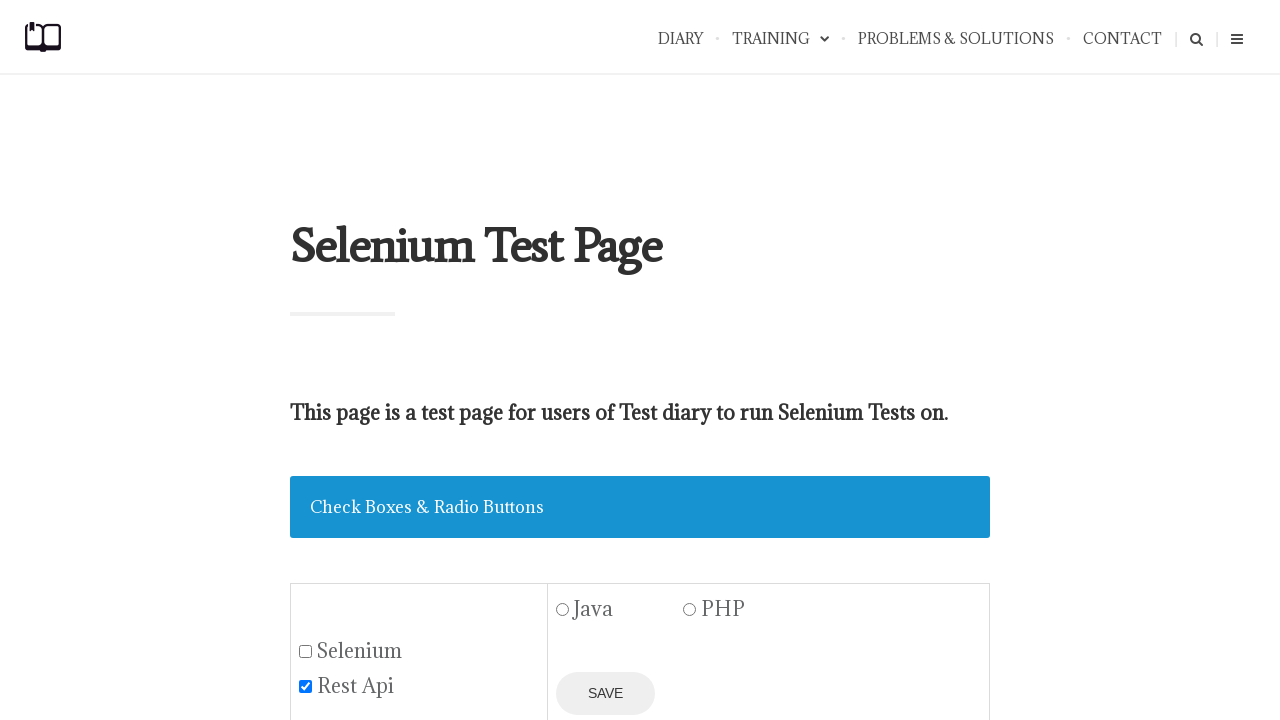

Waited for 'Open page in a new window' link to be visible
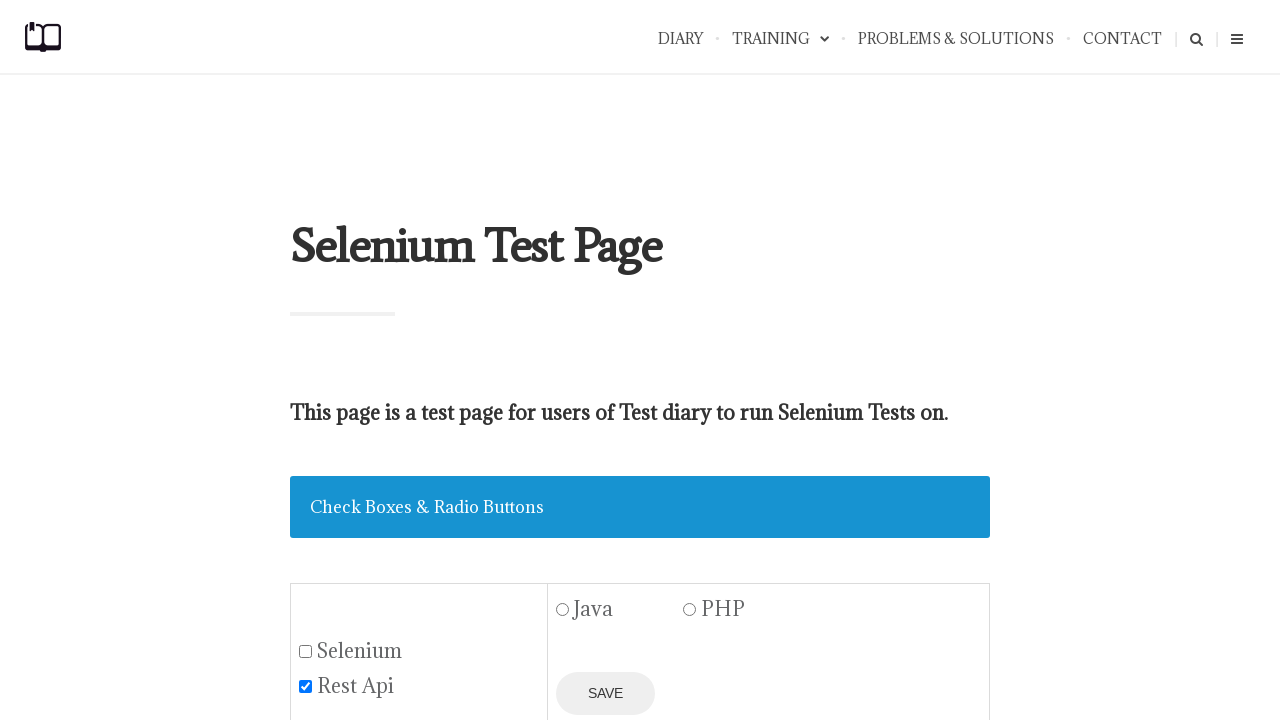

Scrolled 'Open page in a new window' link into view
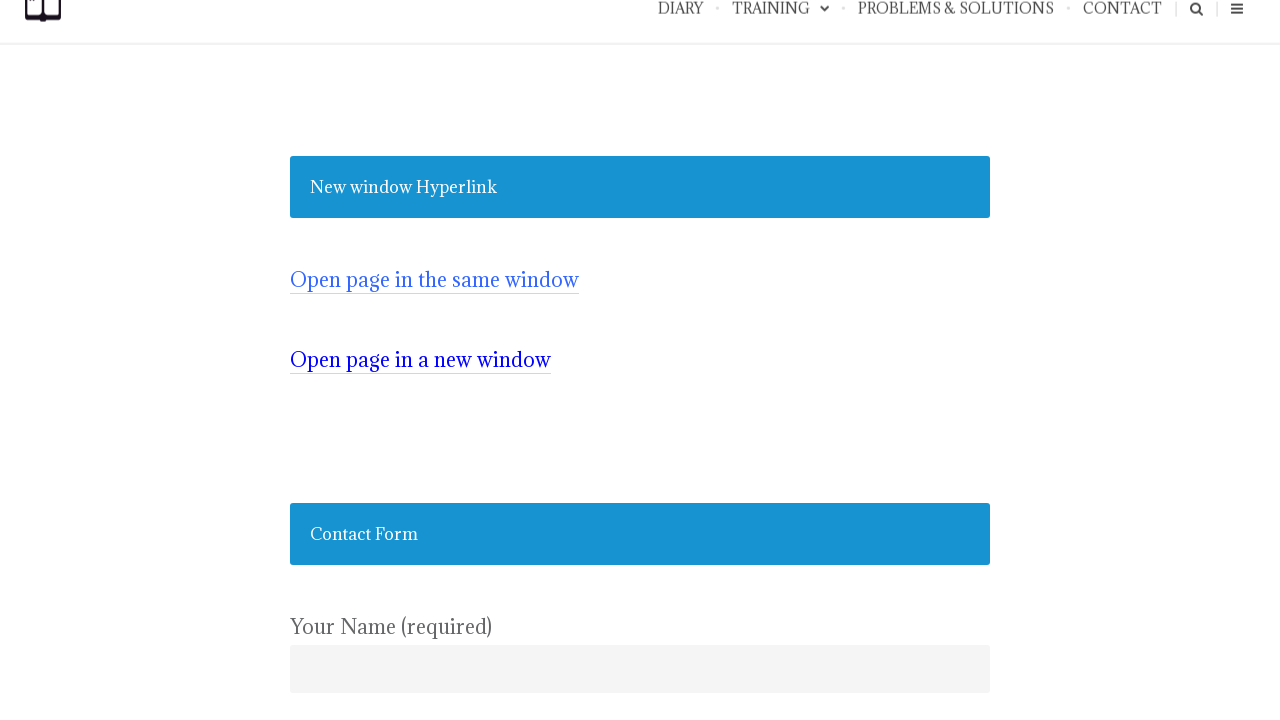

Clicked 'Open page in a new window' link to open new window at (420, 360) on a:has-text('Open page in a new window')
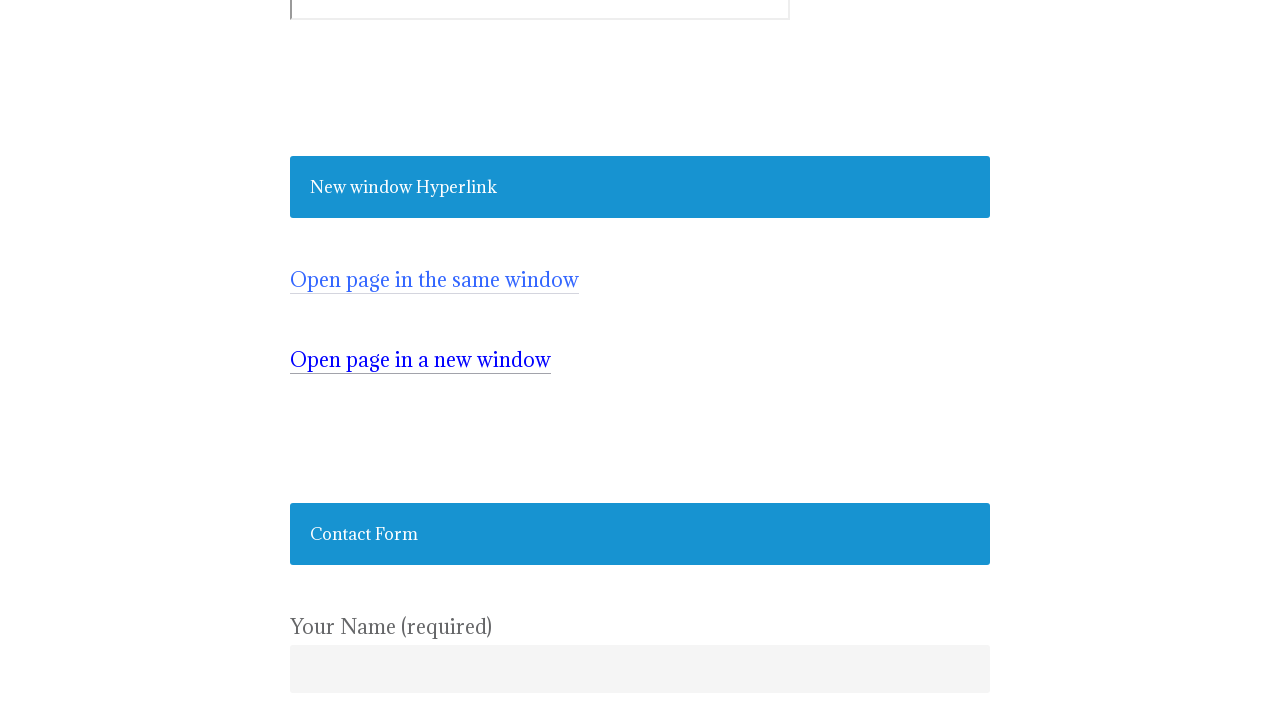

New window/tab opened successfully
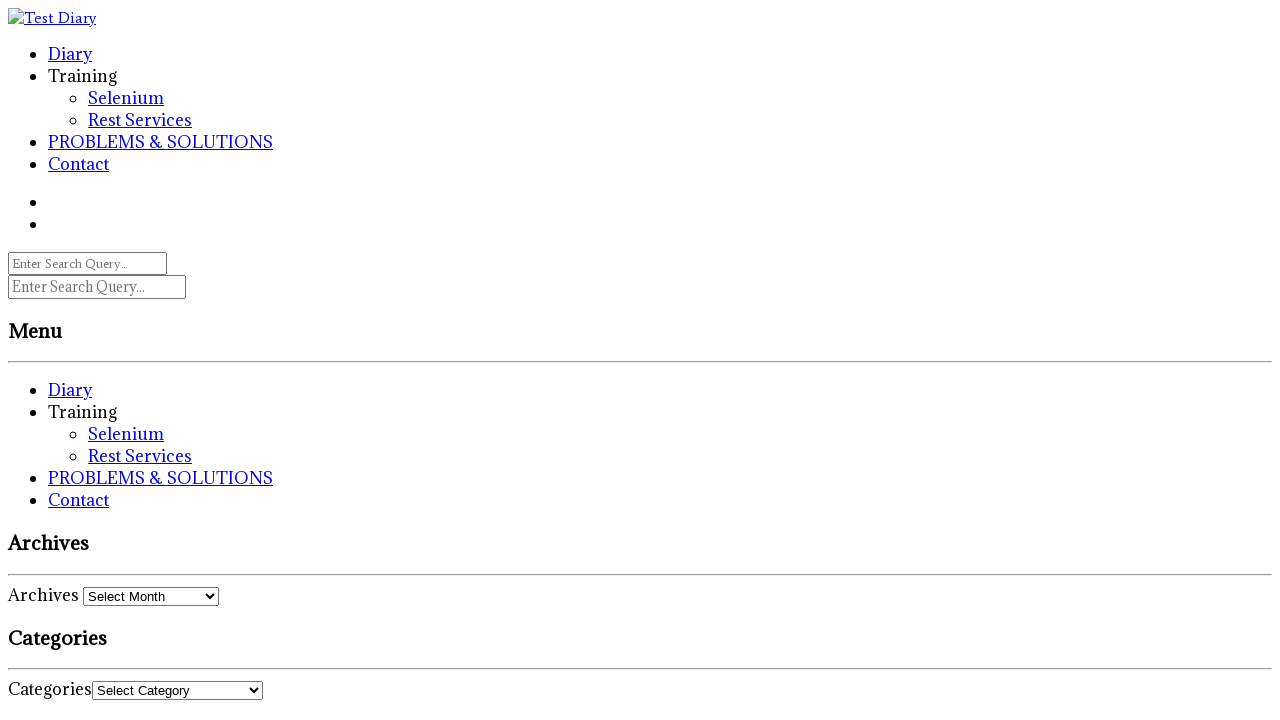

New page loaded and #testpagelink element is visible
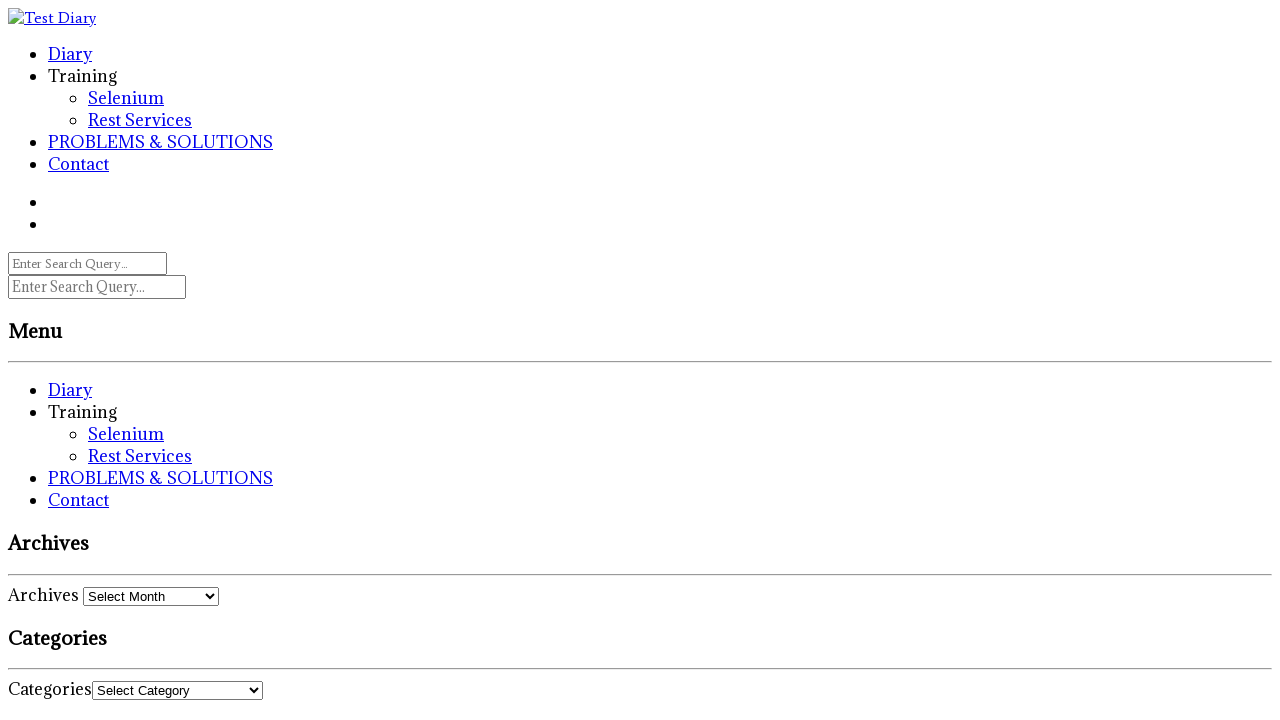

Closed the new window/tab
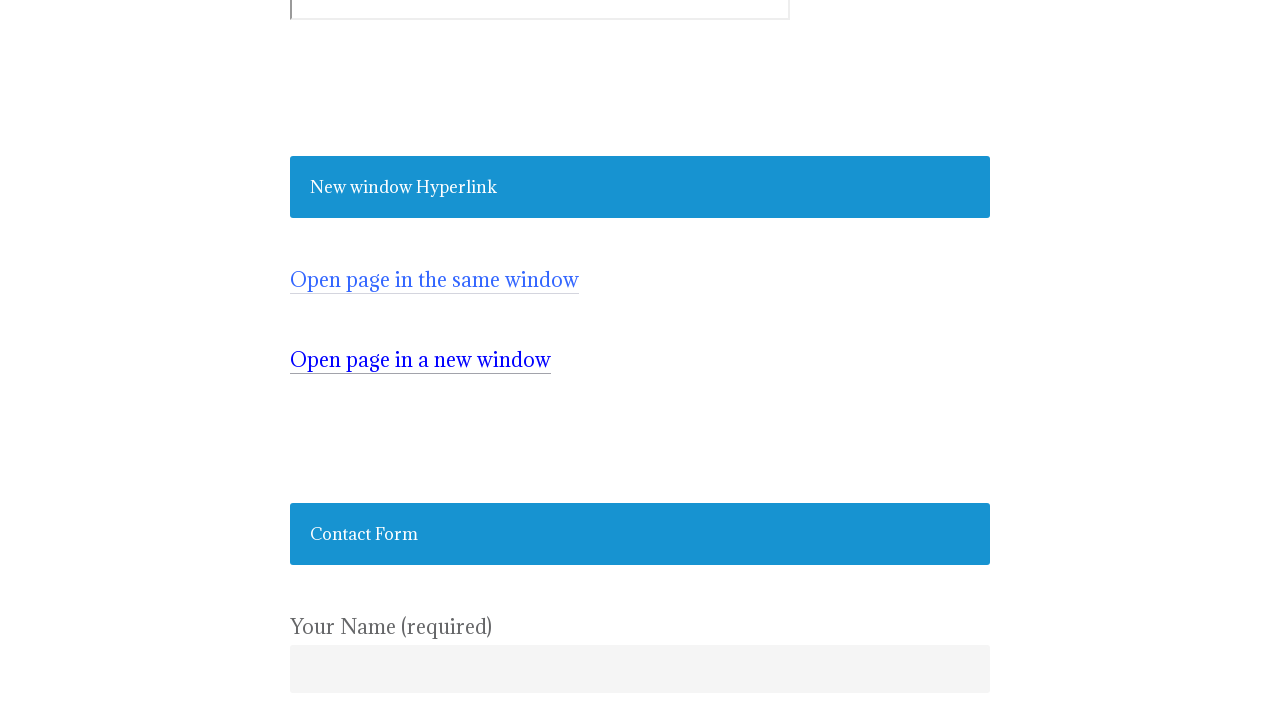

Verified original page is still accessible with 'Open page in a new window' link visible
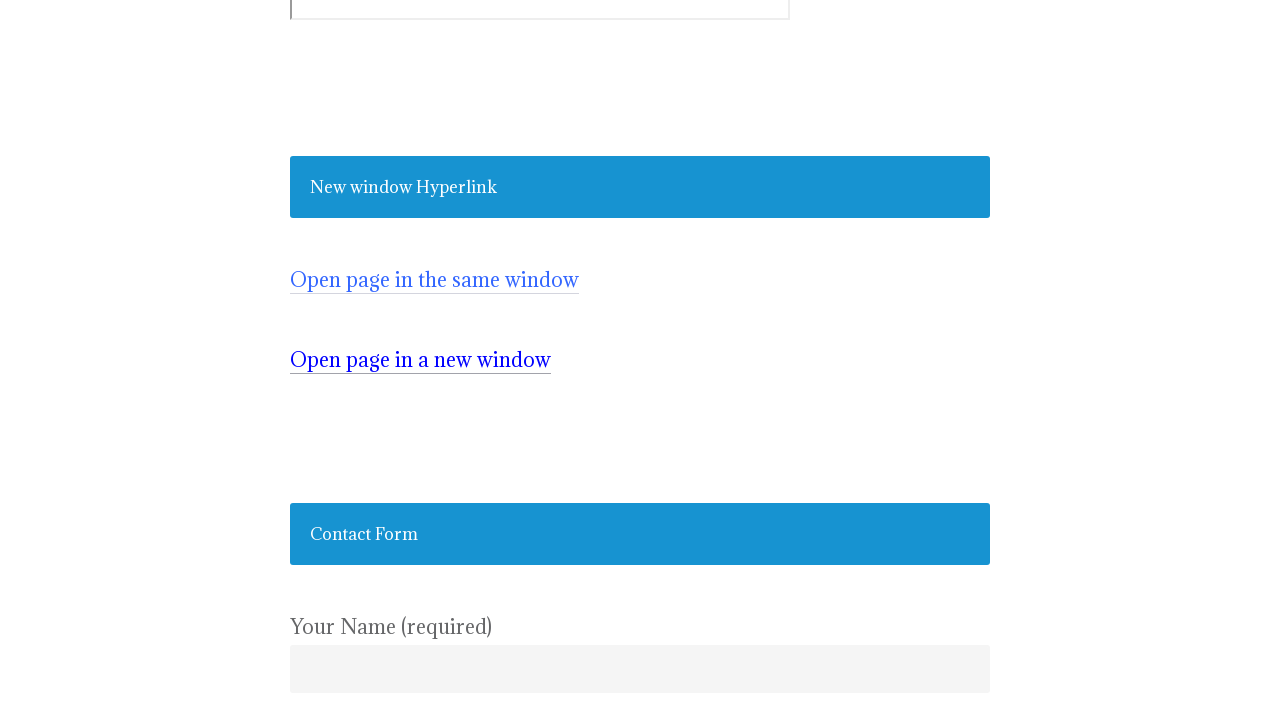

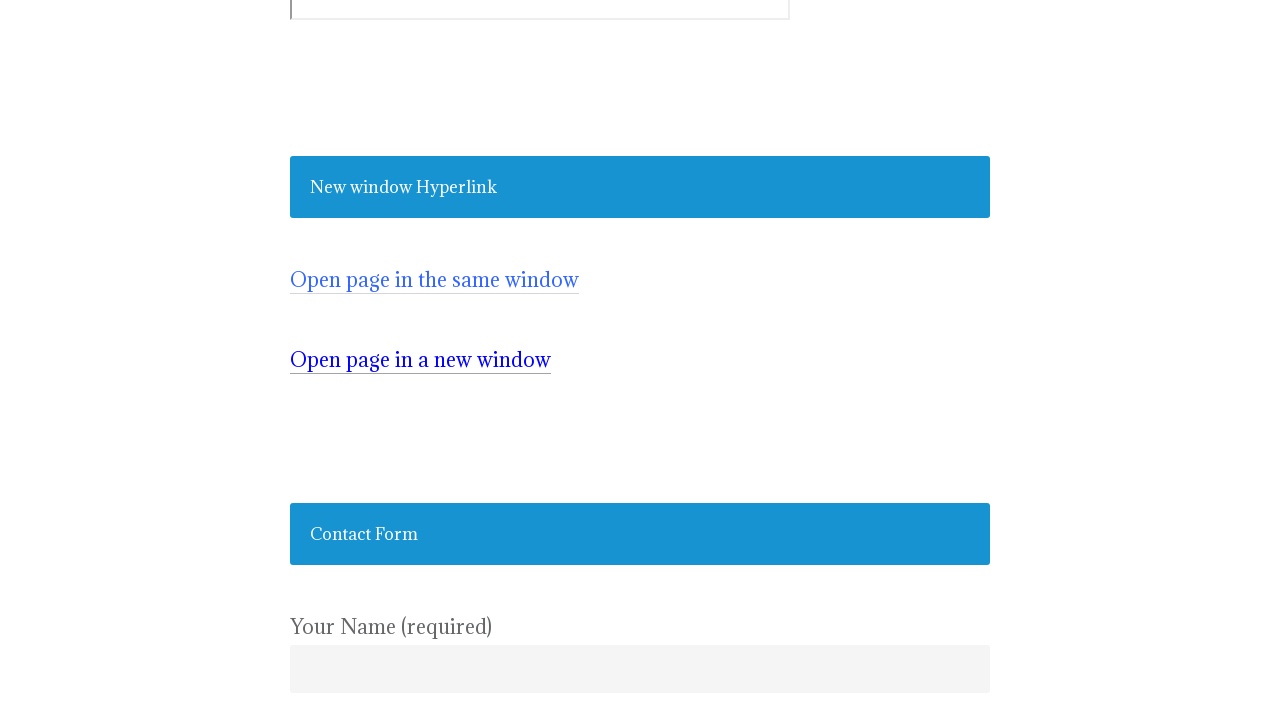